Tests link navigation by opening multiple links from the footer section in new tabs and switching between them to verify pages load correctly

Starting URL: http://qaclickacademy.com/practice.php

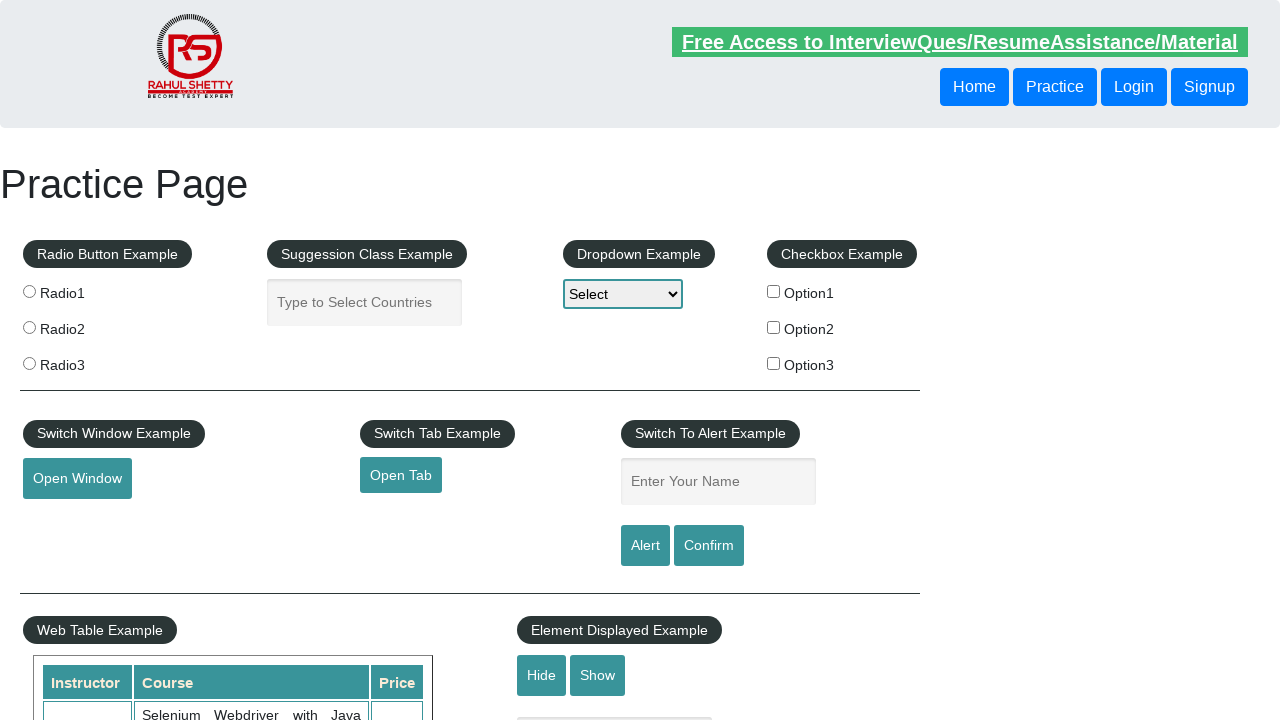

Footer section #gf-BIG loaded
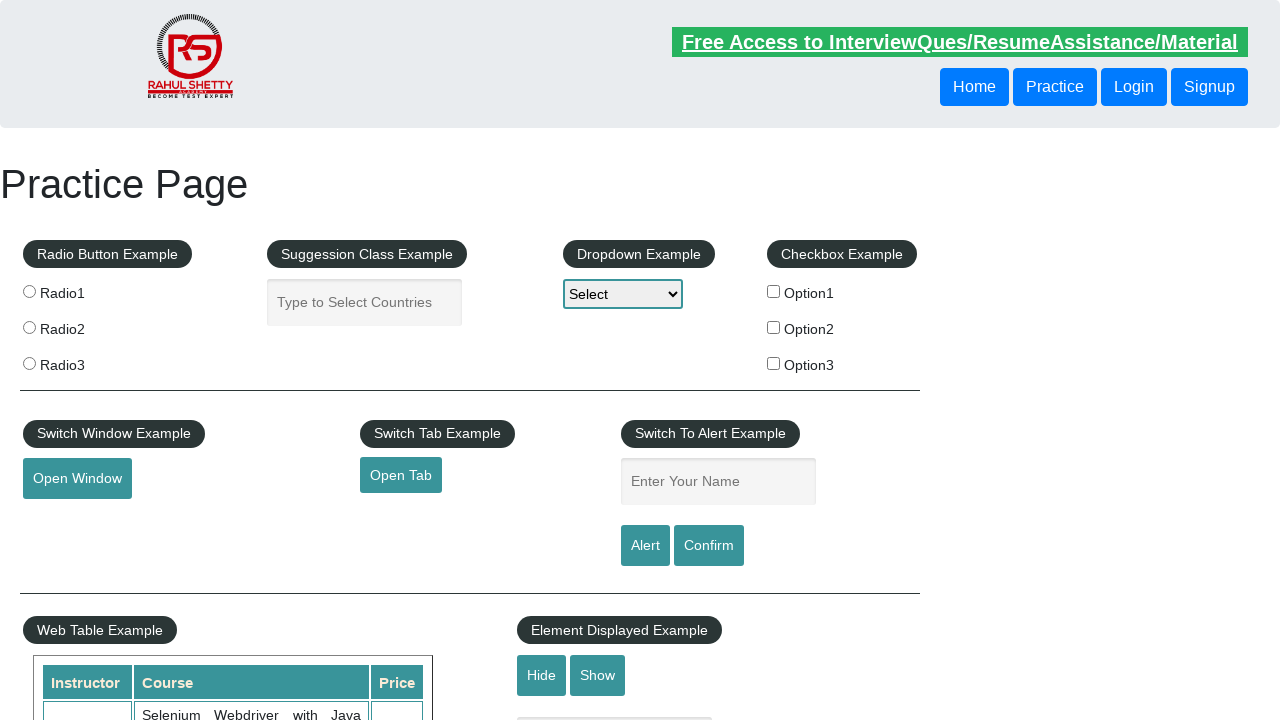

Located footer section element
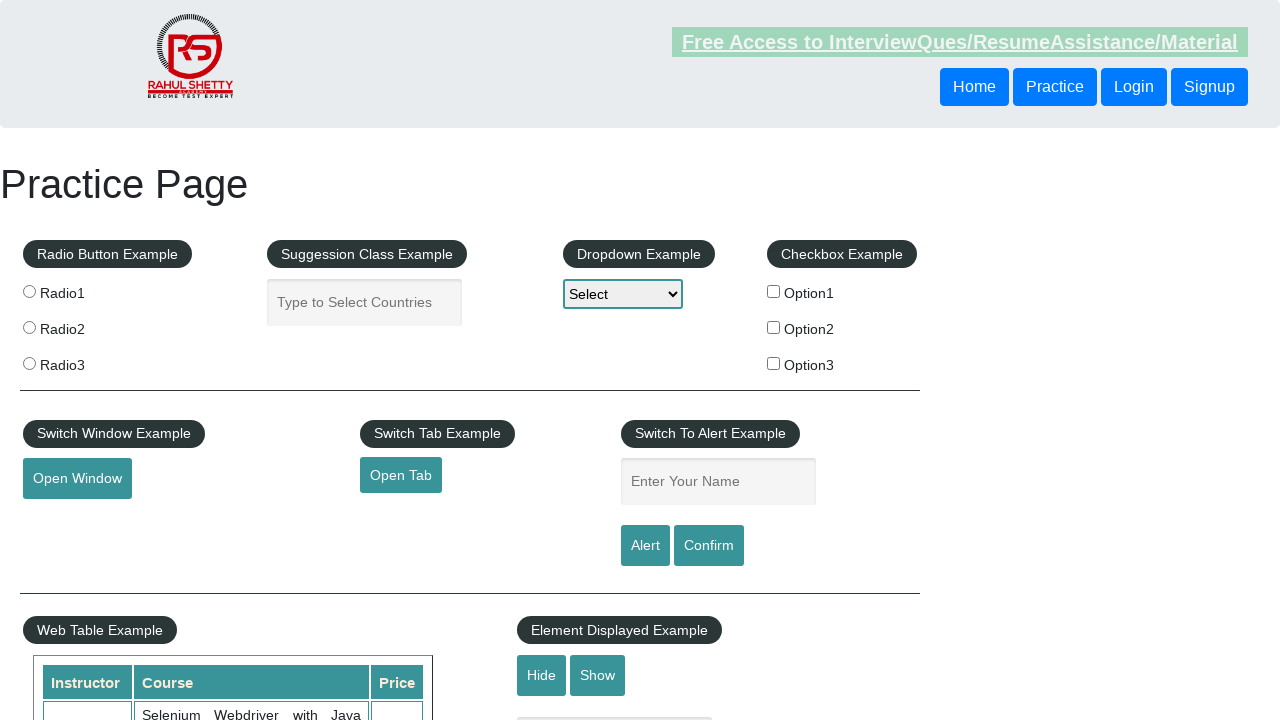

Located all links in first footer column
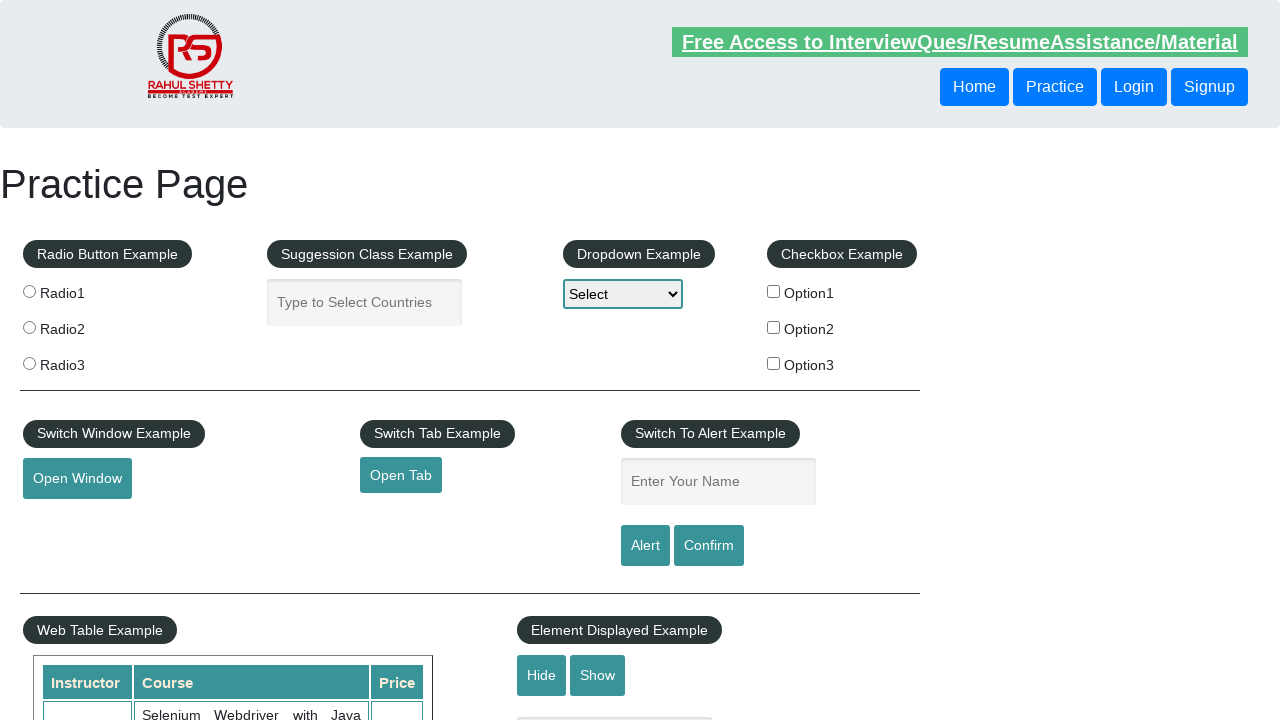

Found 5 links in footer first column
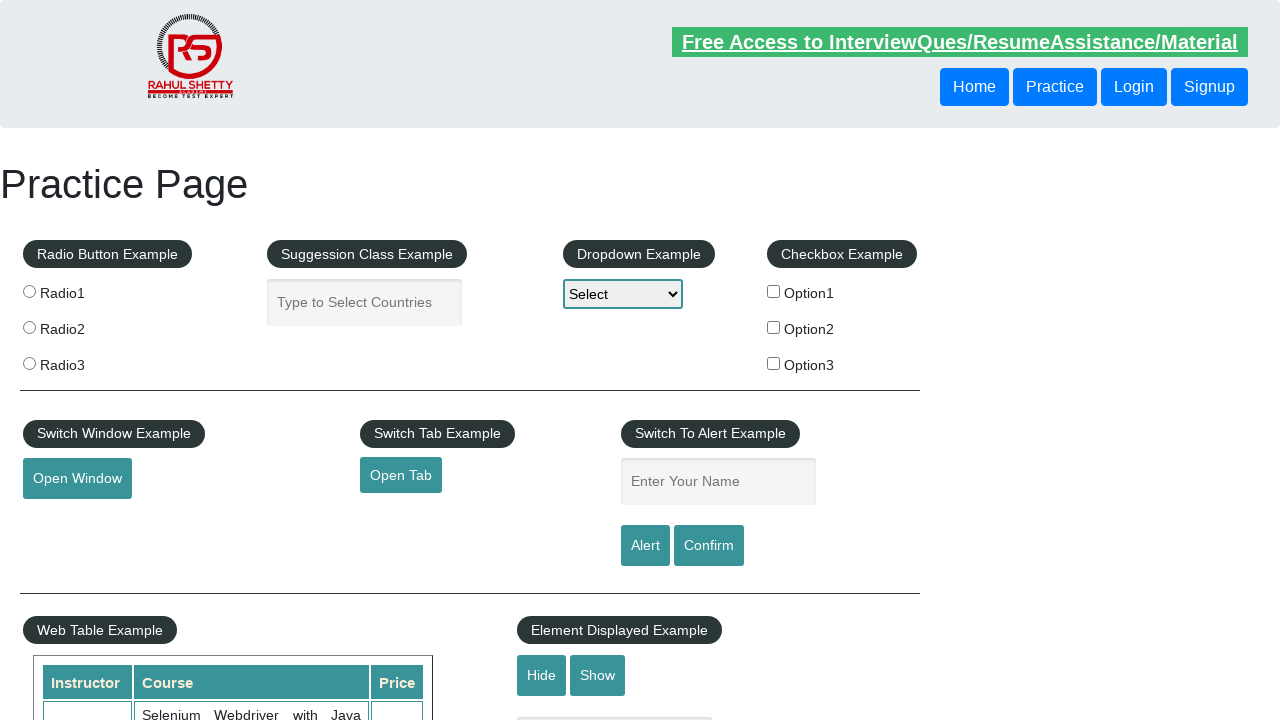

Retrieved href attribute from link 1: http://www.restapitutorial.com/
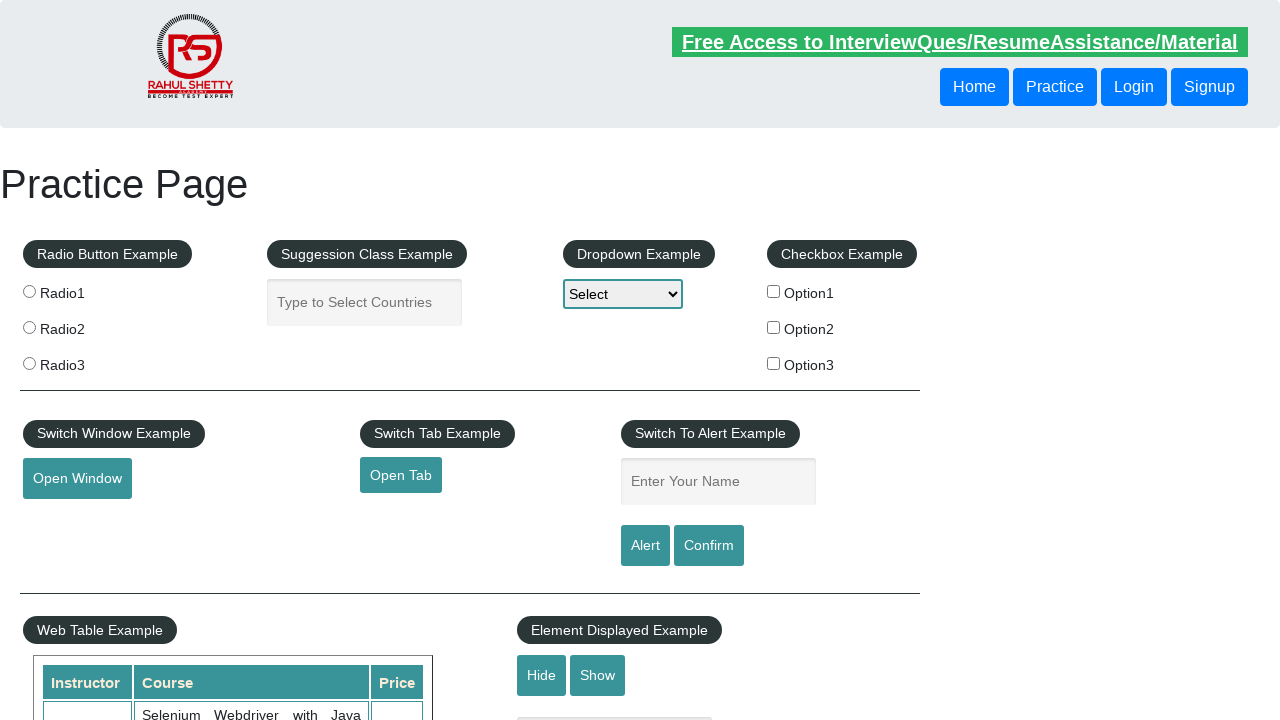

Created new browser tab for link 1
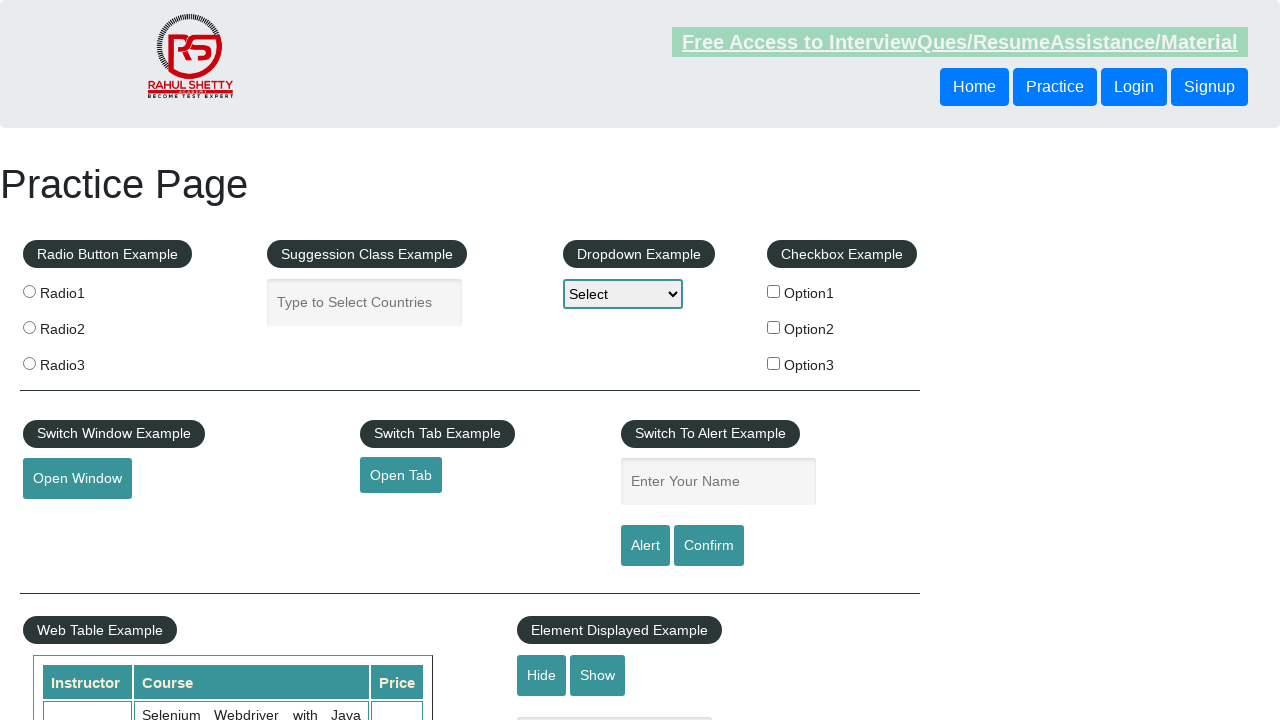

Navigated to URL: http://www.restapitutorial.com/
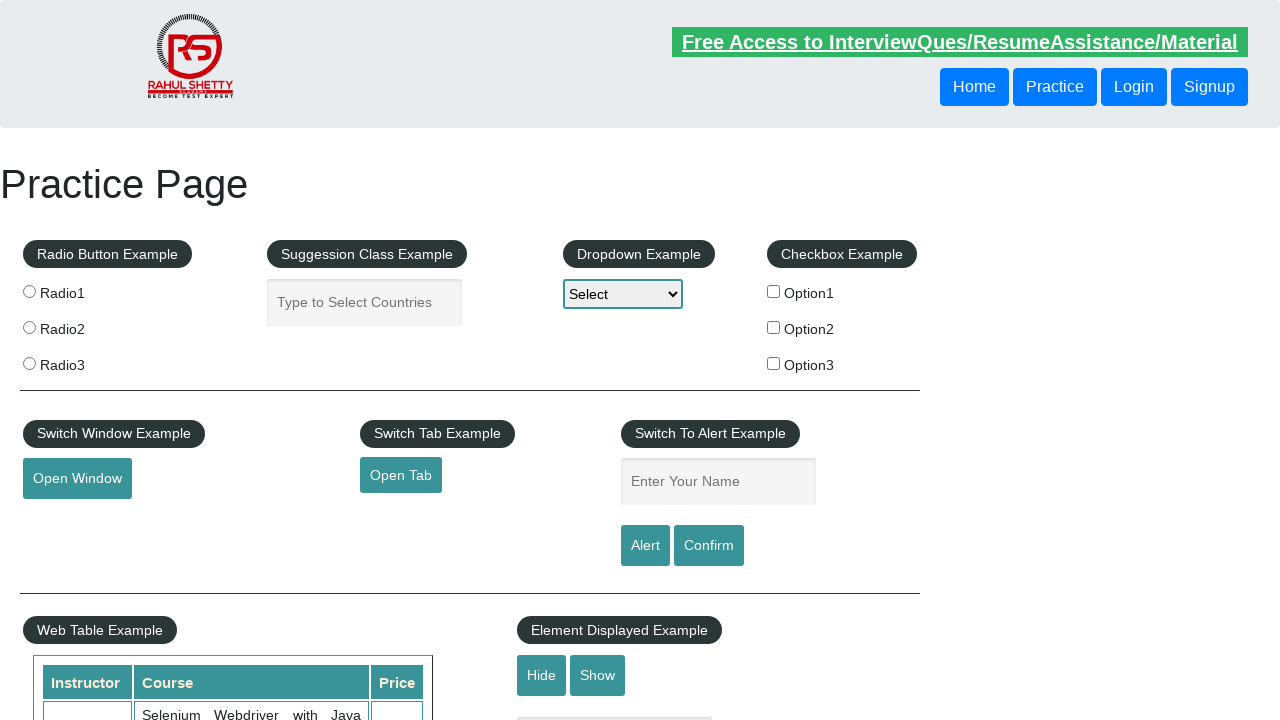

Page at http://www.restapitutorial.com/ finished loading (domcontentloaded)
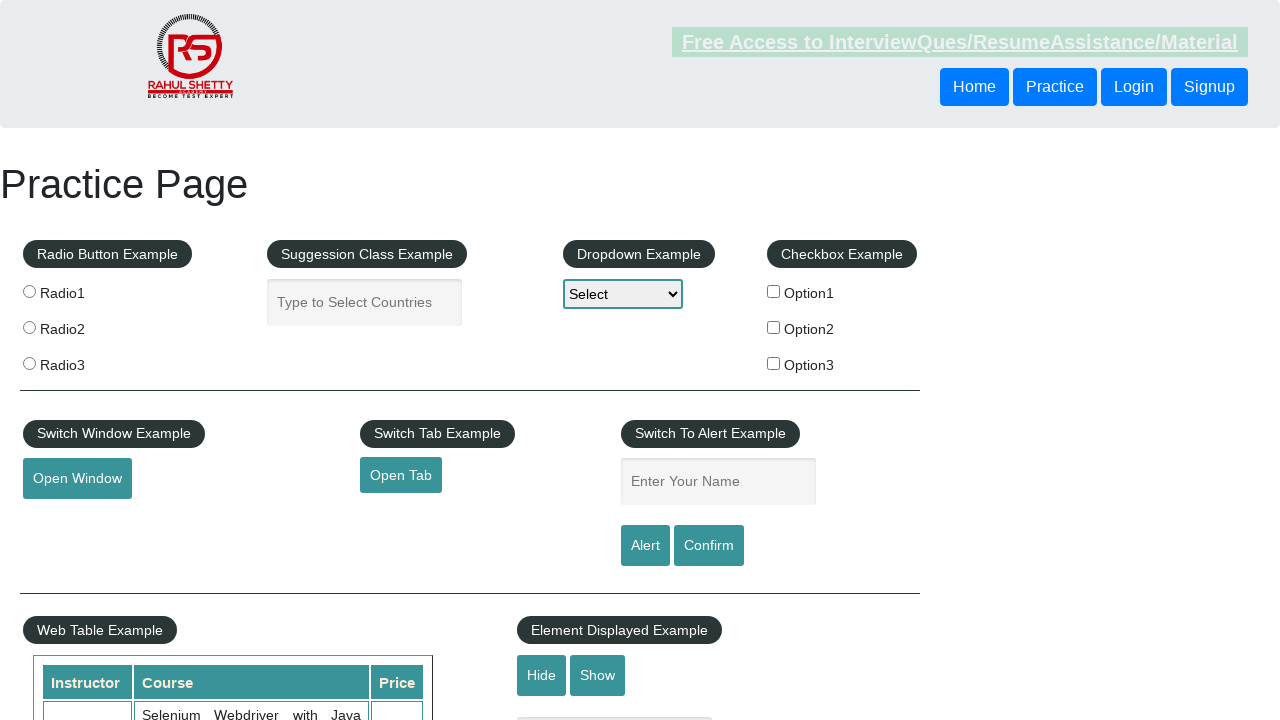

Retrieved href attribute from link 2: https://www.soapui.org/
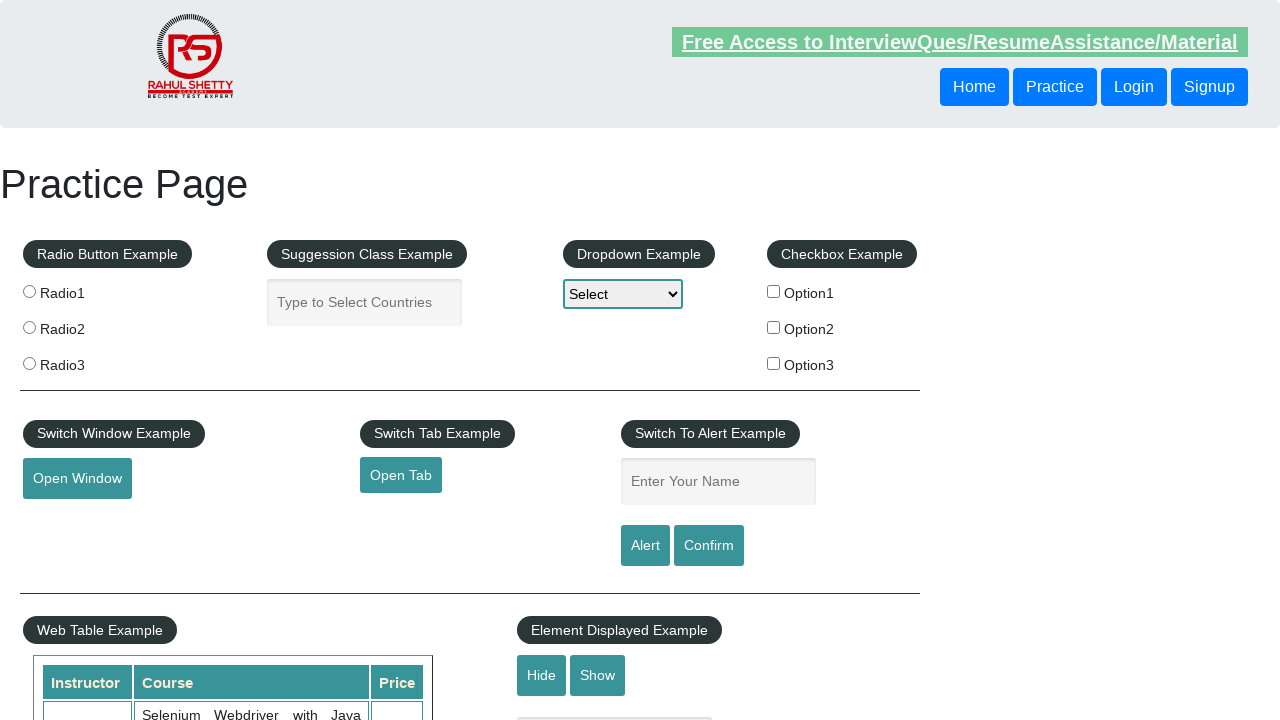

Created new browser tab for link 2
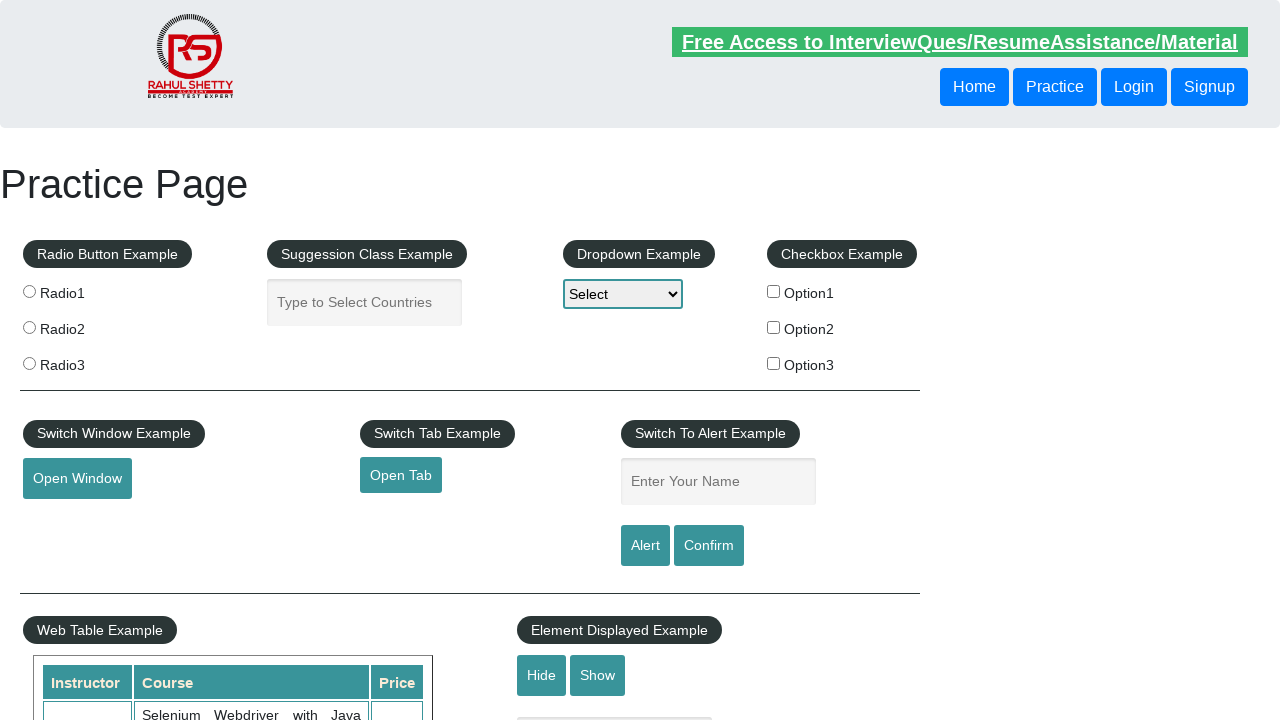

Navigated to URL: https://www.soapui.org/
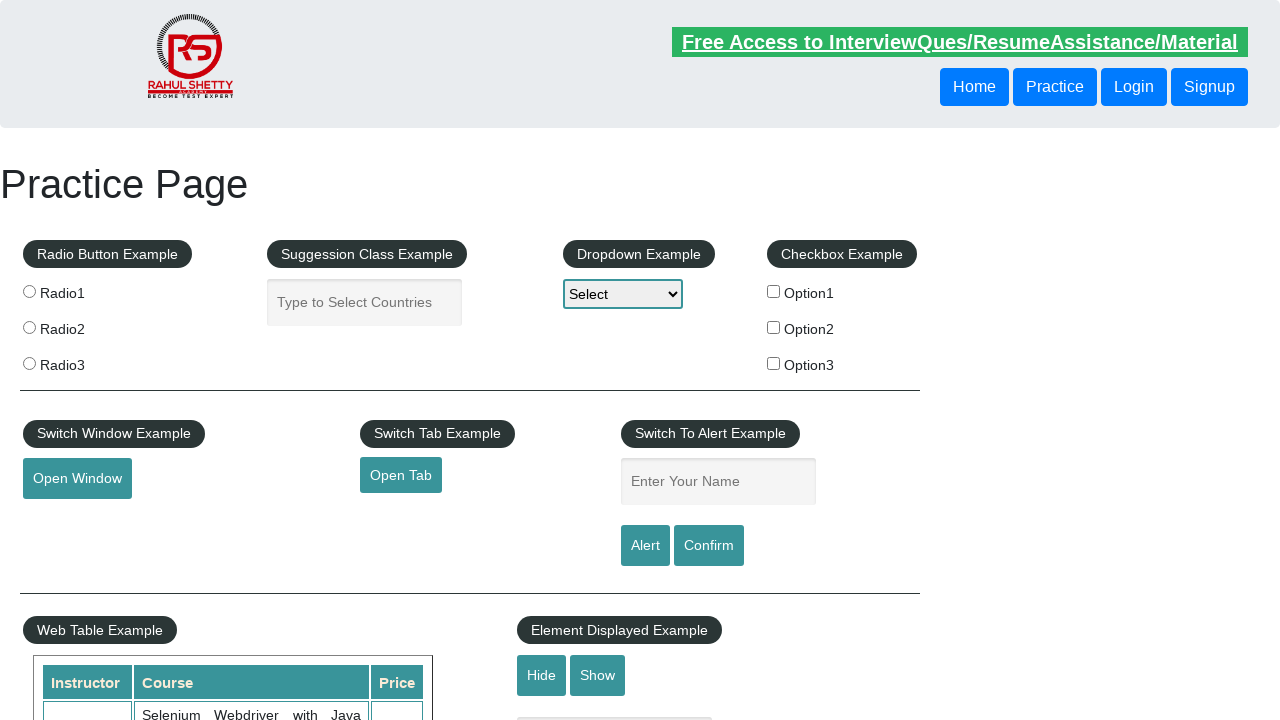

Page at https://www.soapui.org/ finished loading (domcontentloaded)
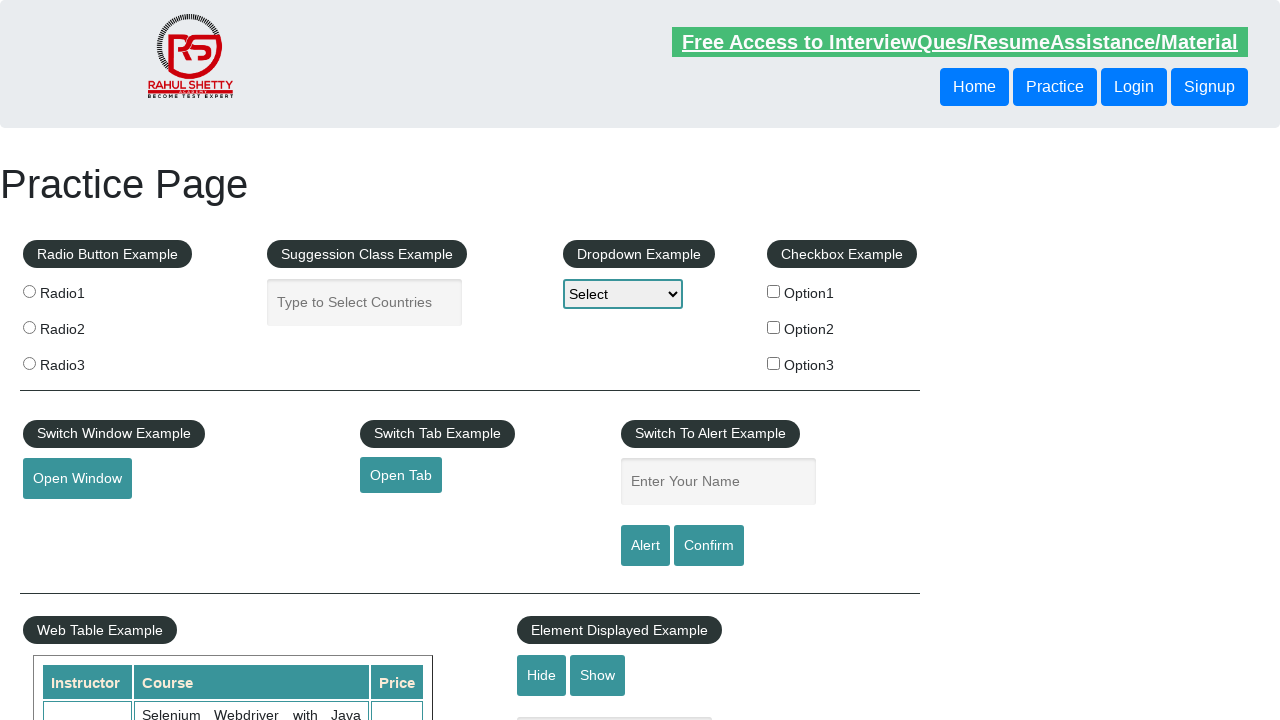

Retrieved href attribute from link 3: https://courses.rahulshettyacademy.com/p/appium-tutorial
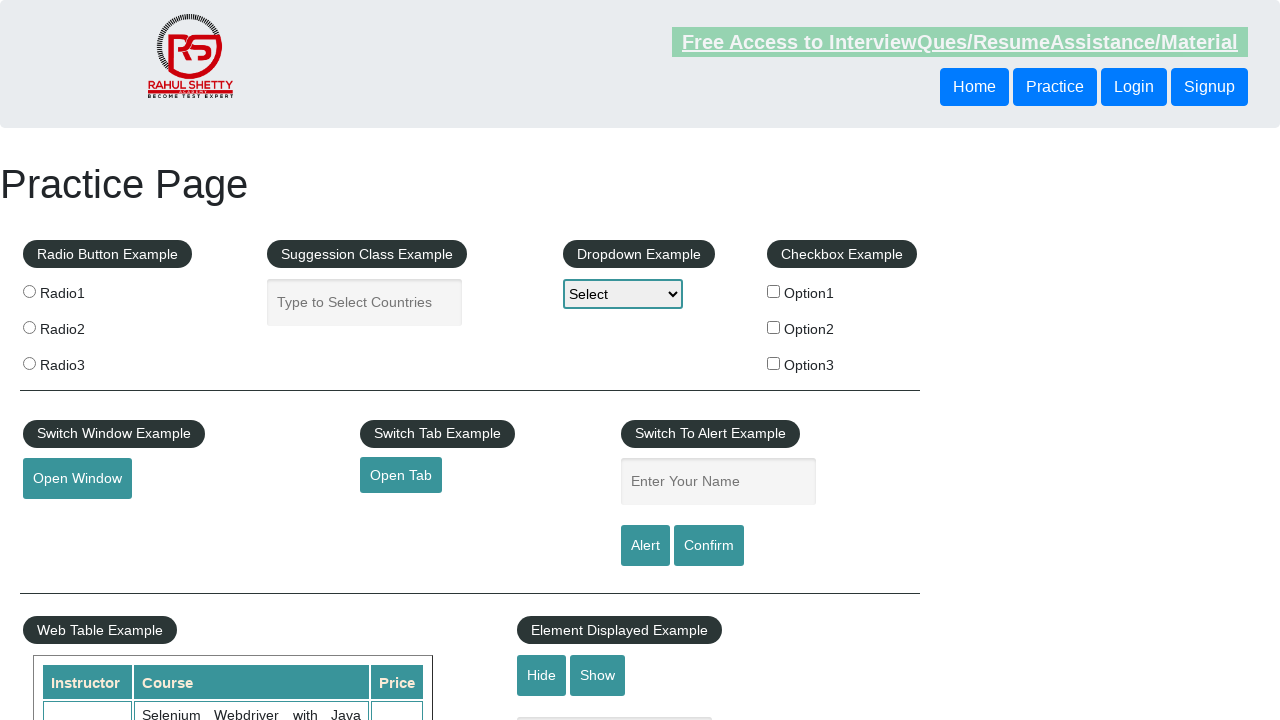

Created new browser tab for link 3
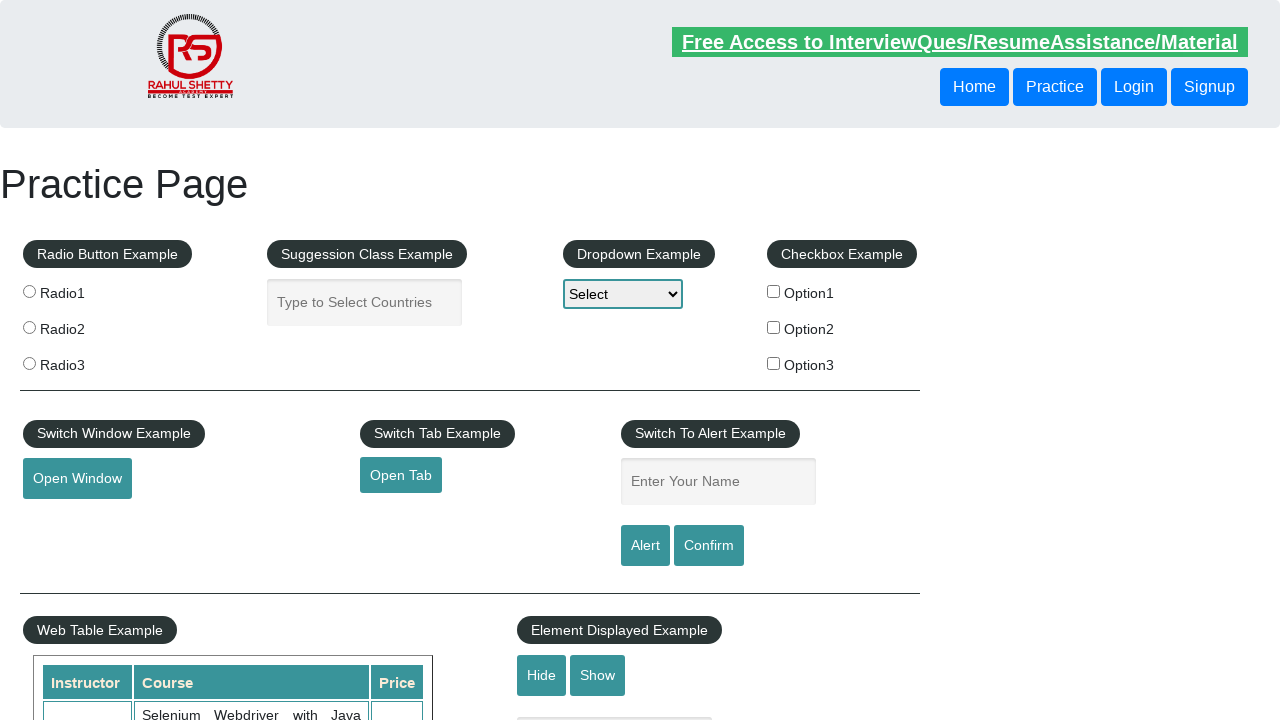

Navigated to URL: https://courses.rahulshettyacademy.com/p/appium-tutorial
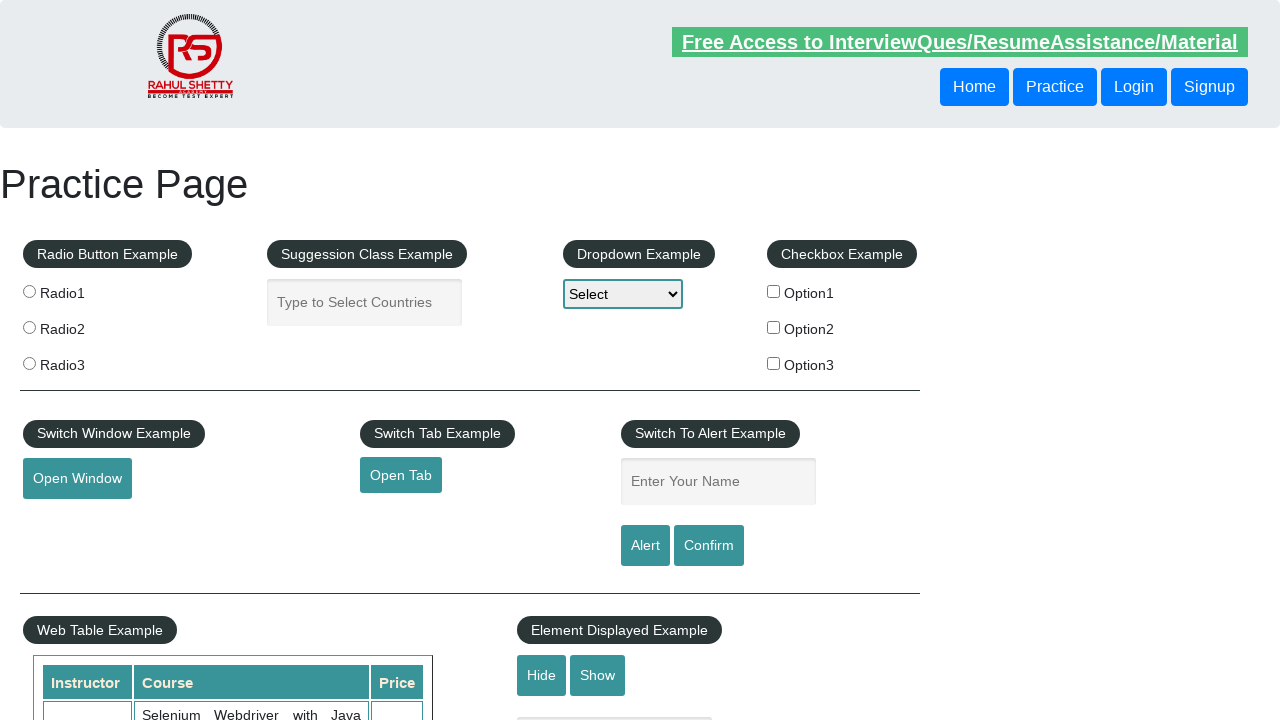

Page at https://courses.rahulshettyacademy.com/p/appium-tutorial finished loading (domcontentloaded)
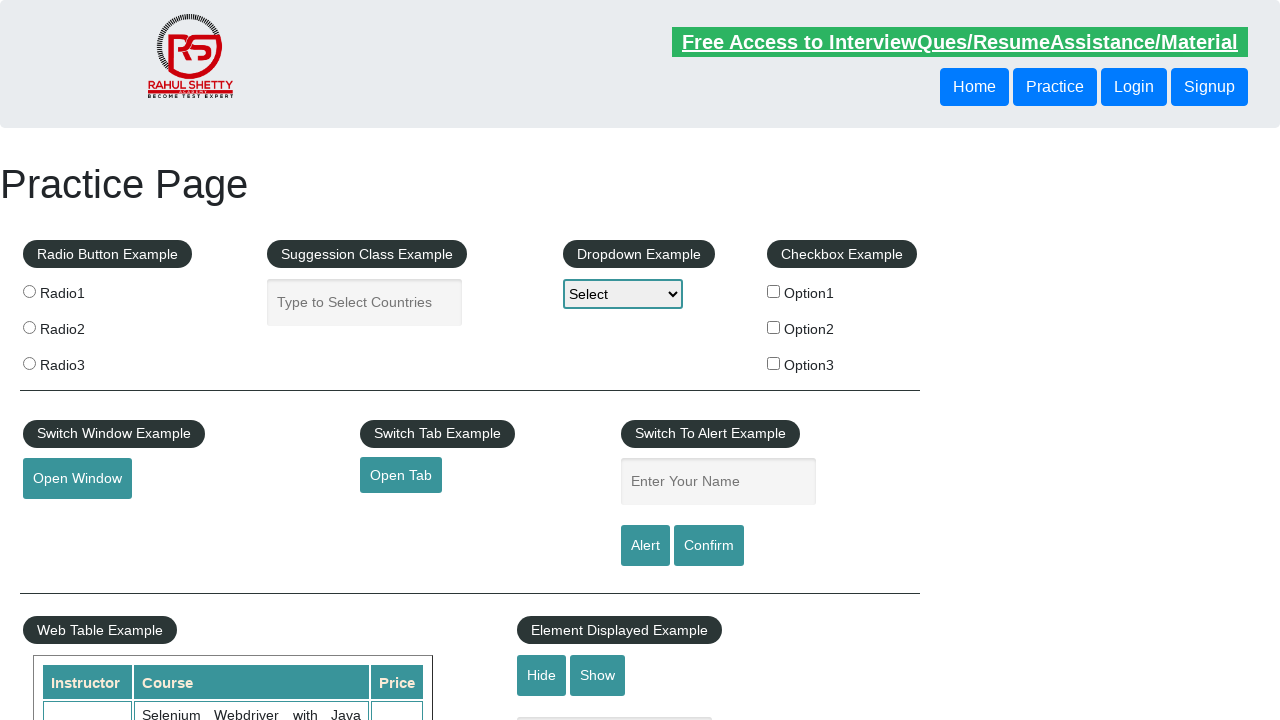

Retrieved href attribute from link 4: https://jmeter.apache.org/
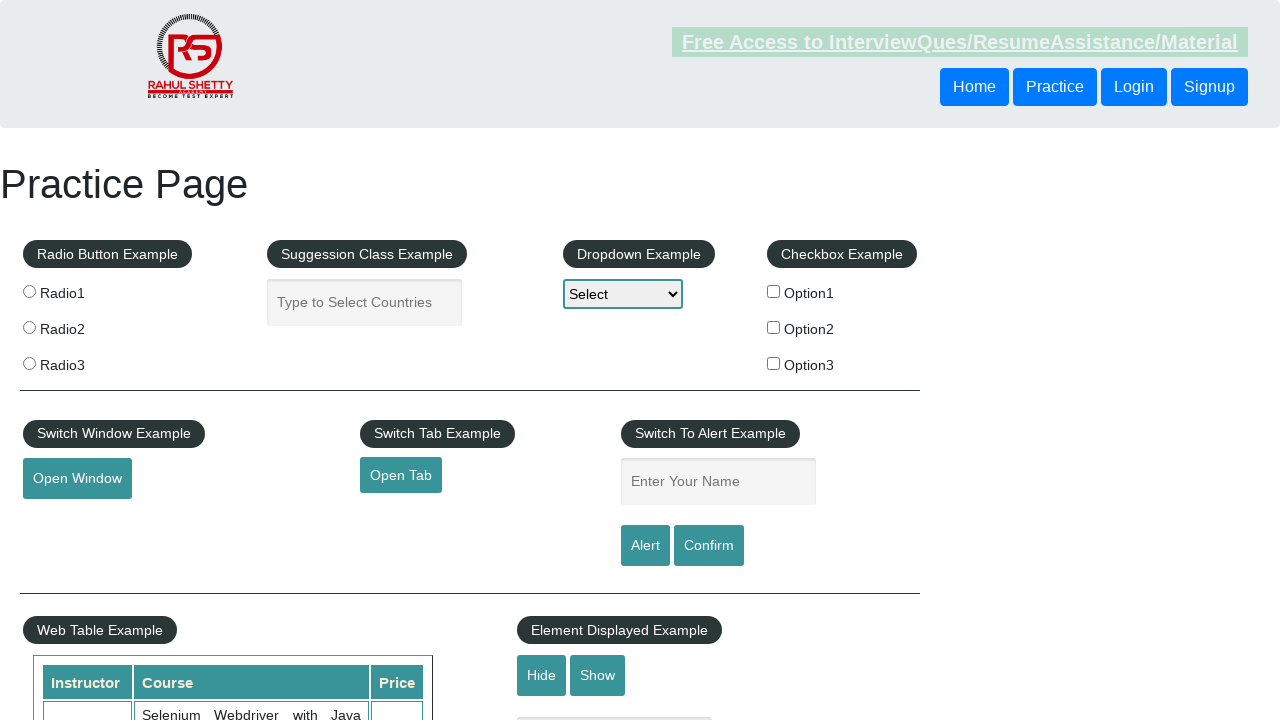

Created new browser tab for link 4
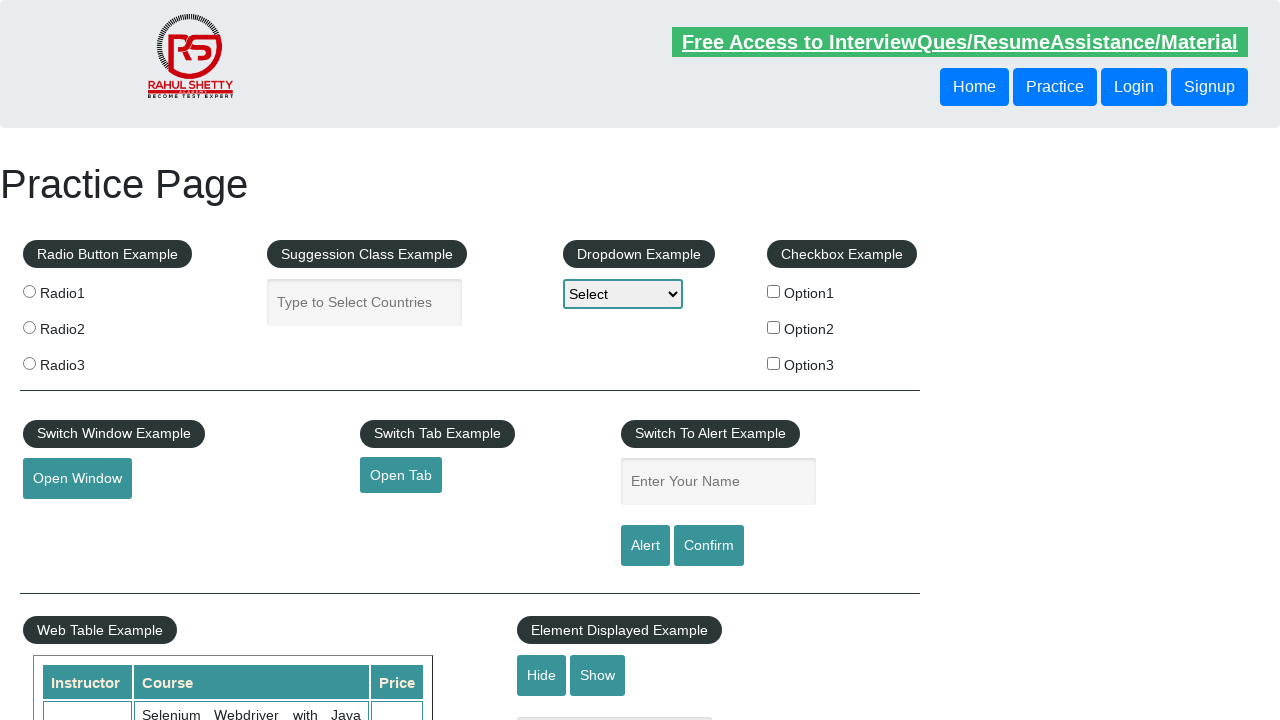

Navigated to URL: https://jmeter.apache.org/
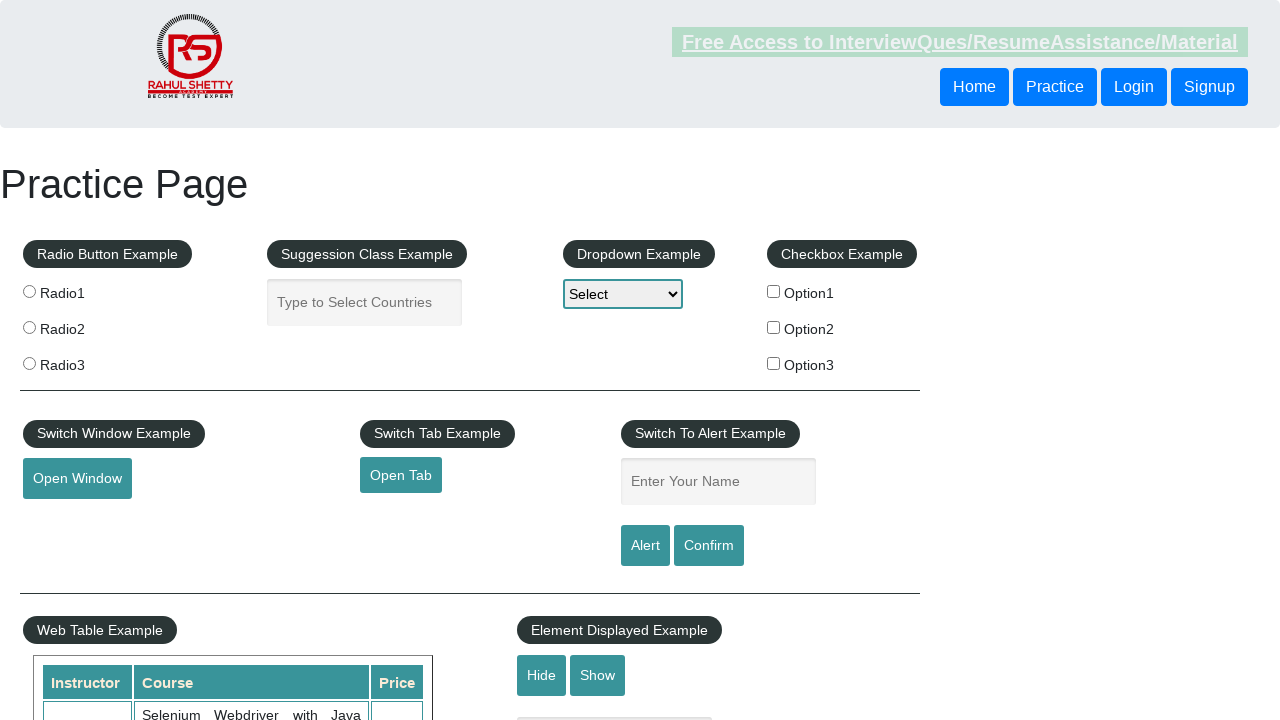

Page at https://jmeter.apache.org/ finished loading (domcontentloaded)
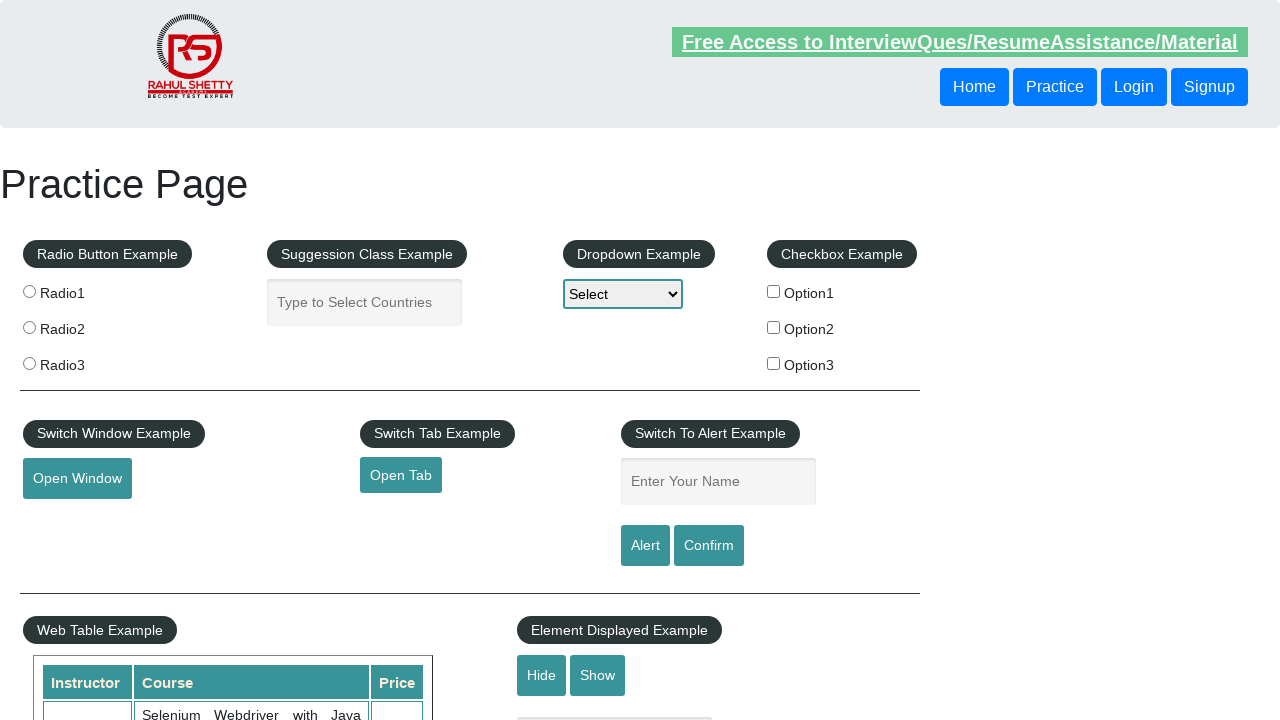

Switched to page: https://rahulshettyacademy.com/AutomationPractice/
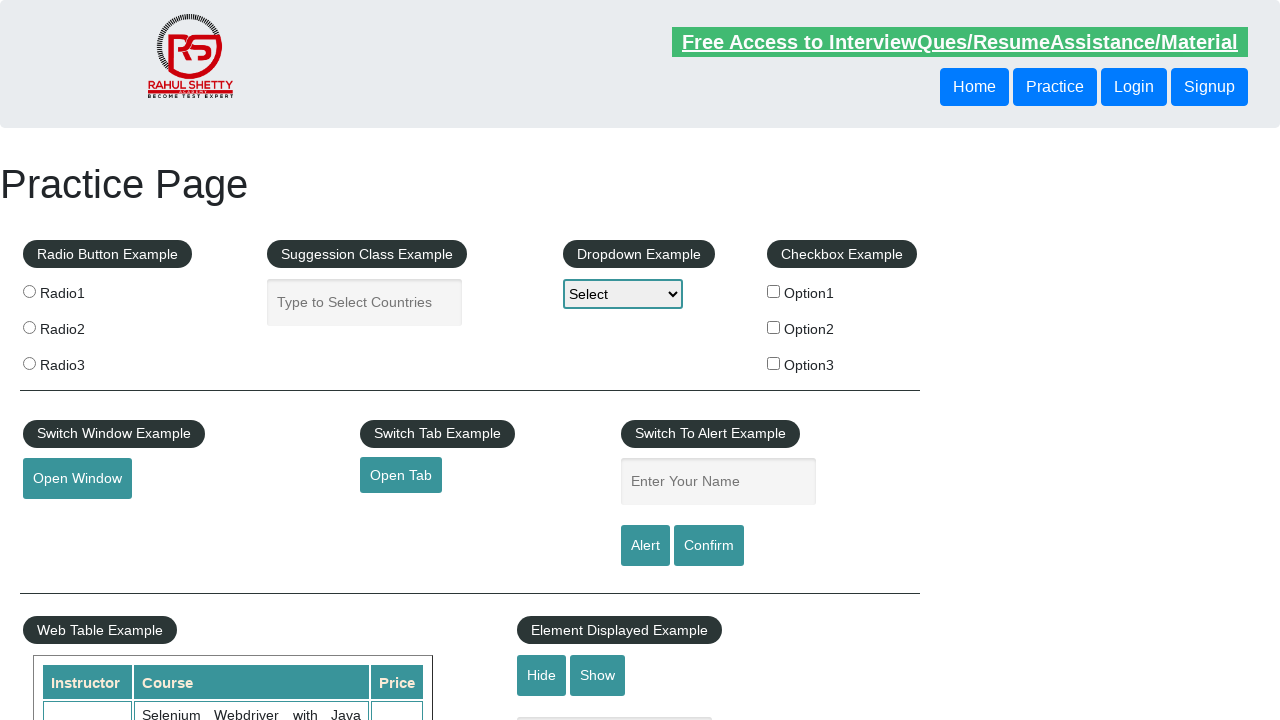

Verified page https://rahulshettyacademy.com/AutomationPractice/ is fully loaded
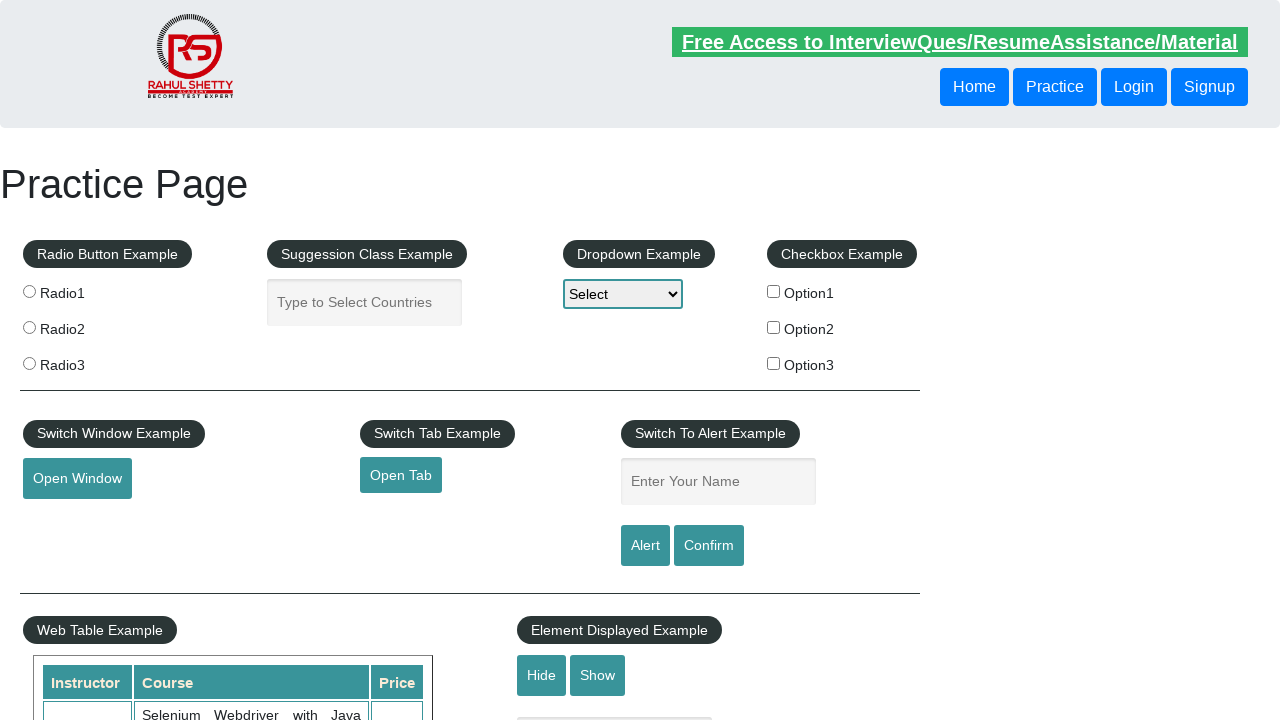

Switched to page: https://www.restapitutorial.com/
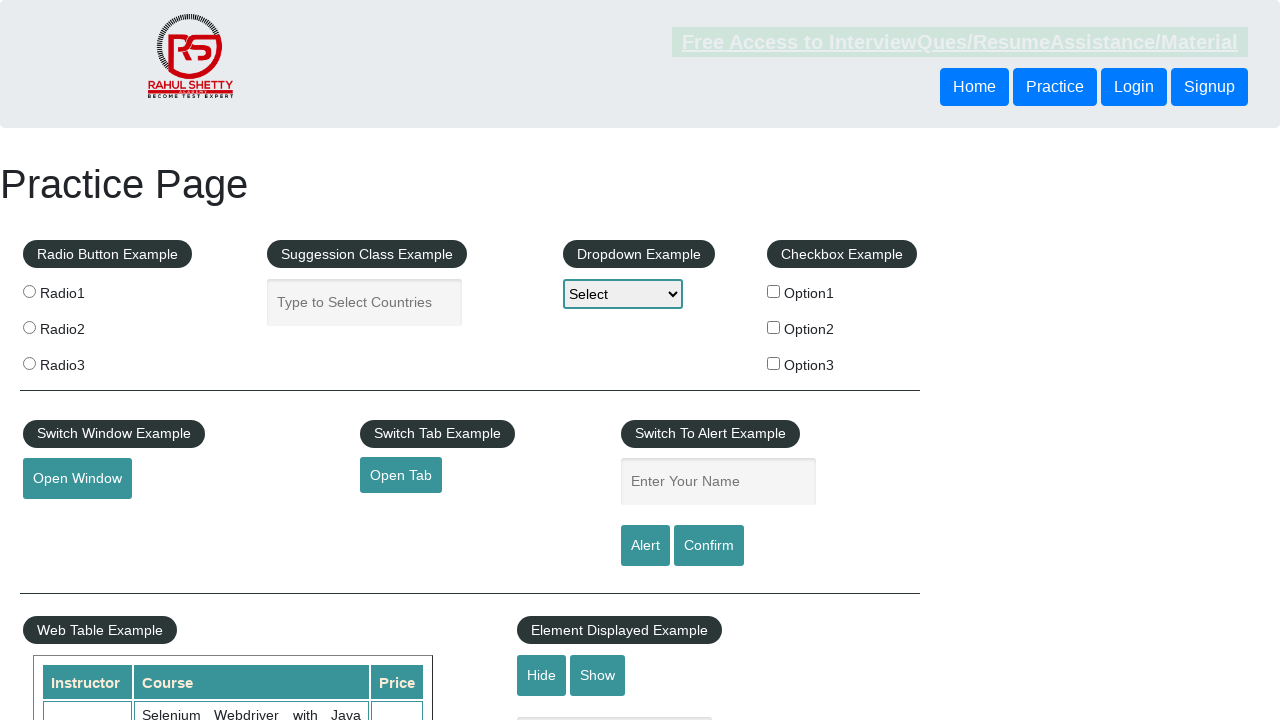

Verified page https://www.restapitutorial.com/ is fully loaded
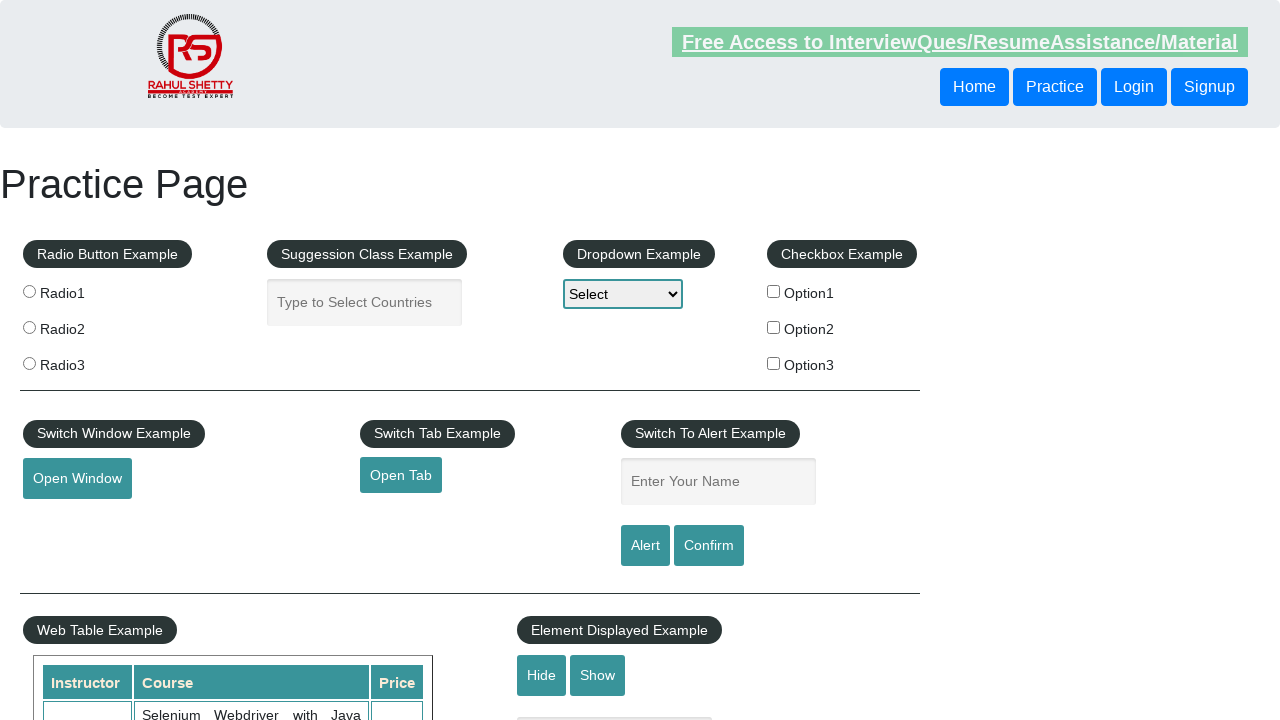

Switched to page: https://www.soapui.org/
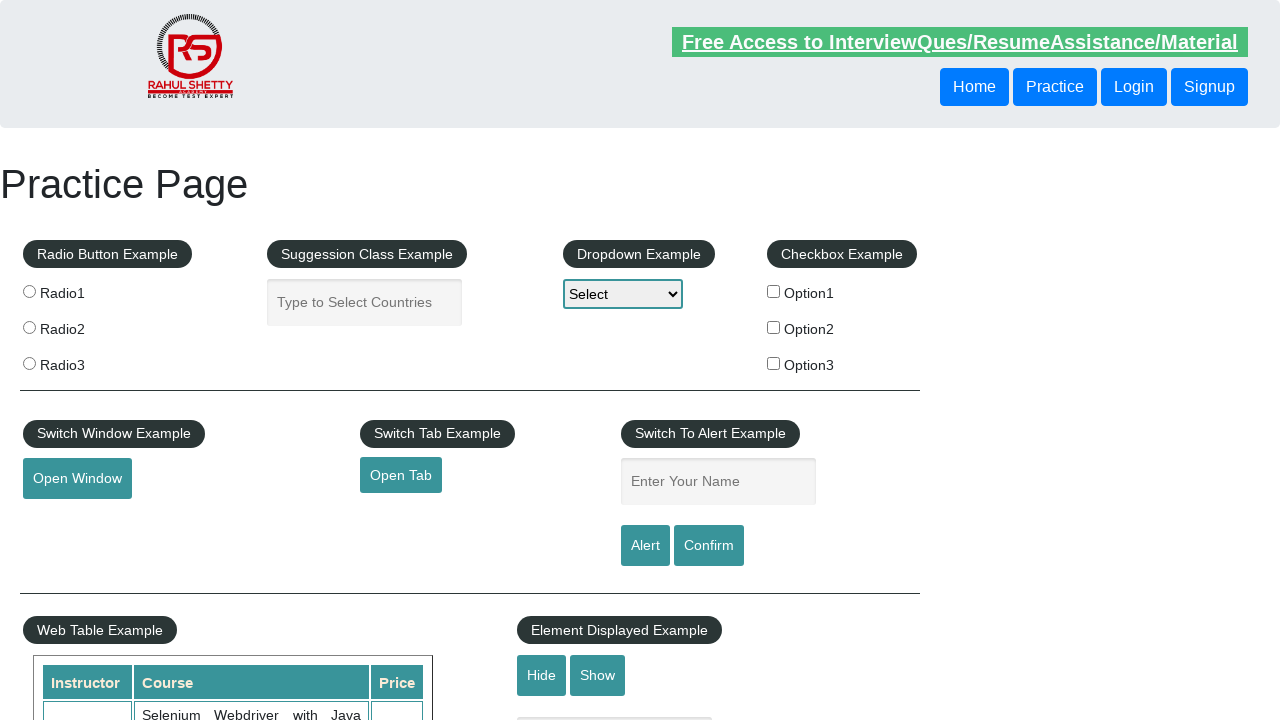

Verified page https://www.soapui.org/ is fully loaded
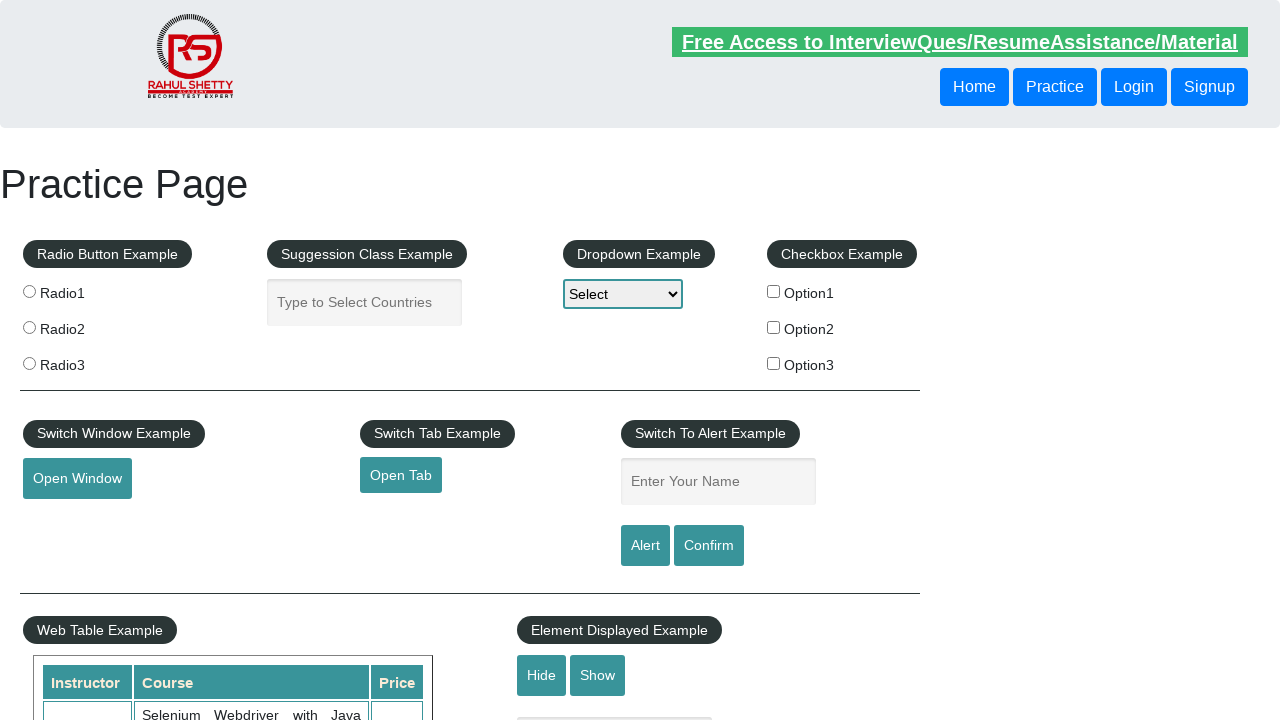

Switched to page: https://courses.rahulshettyacademy.com/p/appium-tutorial
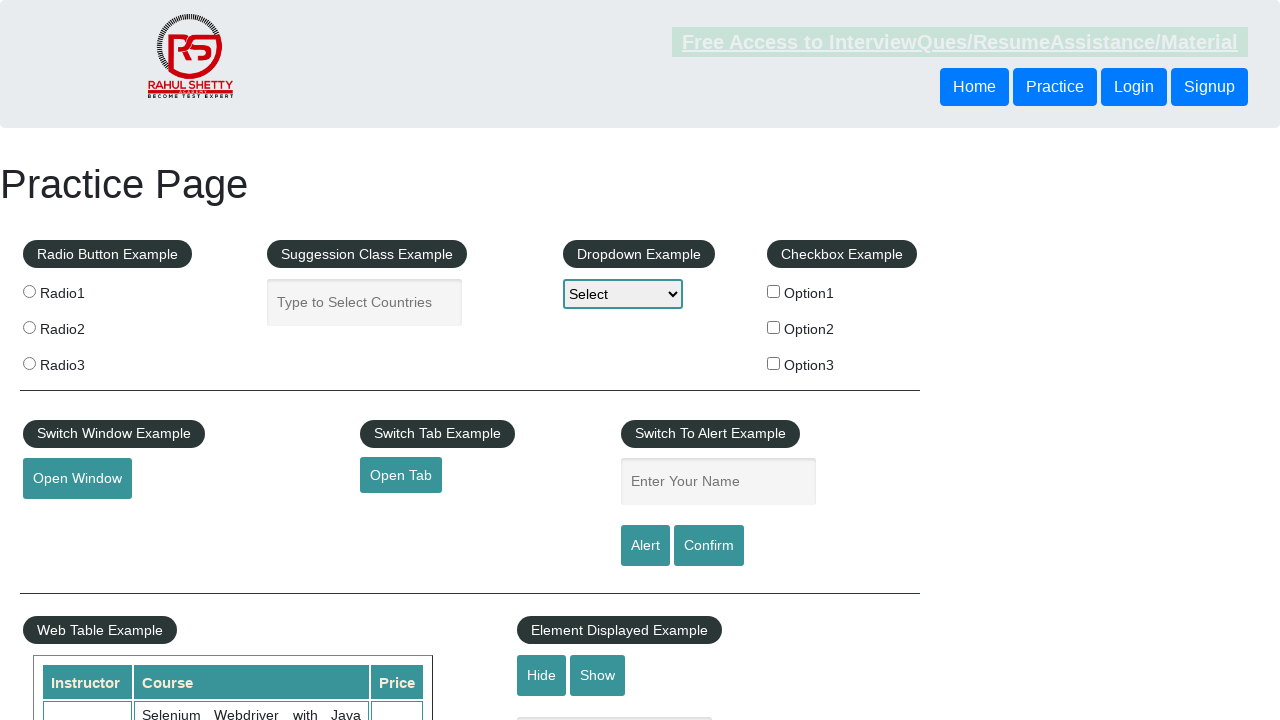

Verified page https://courses.rahulshettyacademy.com/p/appium-tutorial is fully loaded
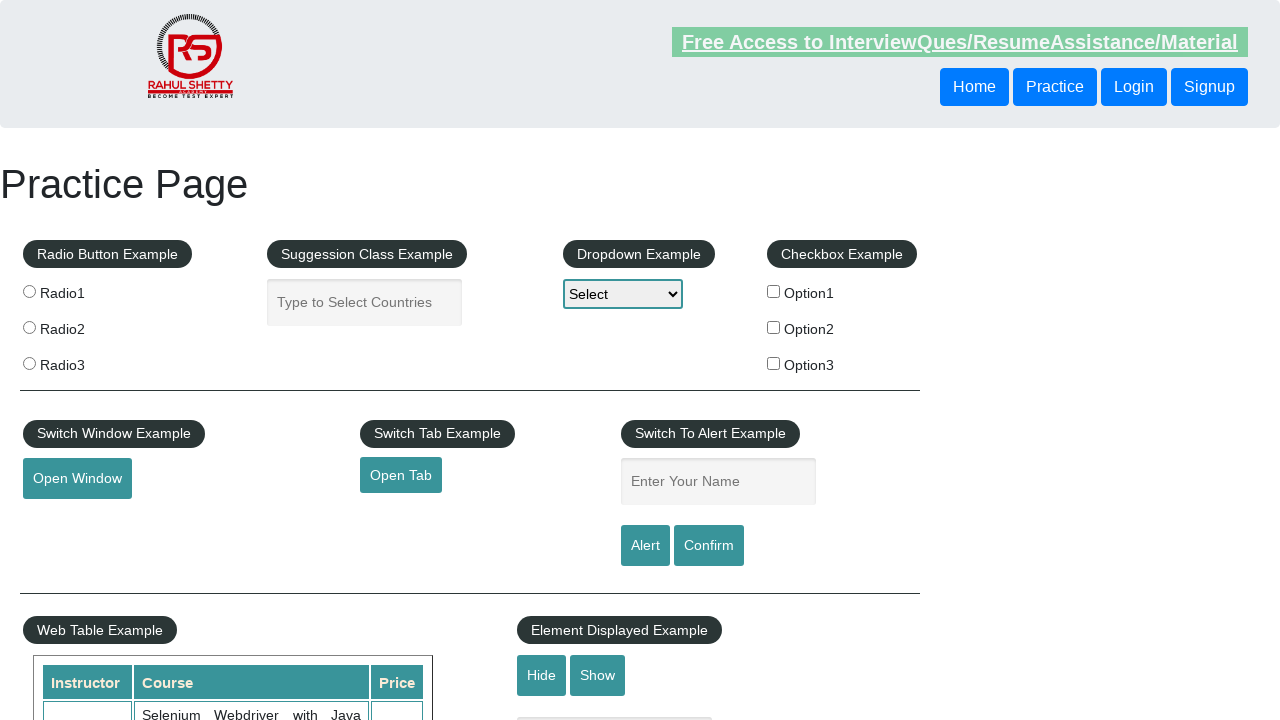

Switched to page: https://jmeter.apache.org/
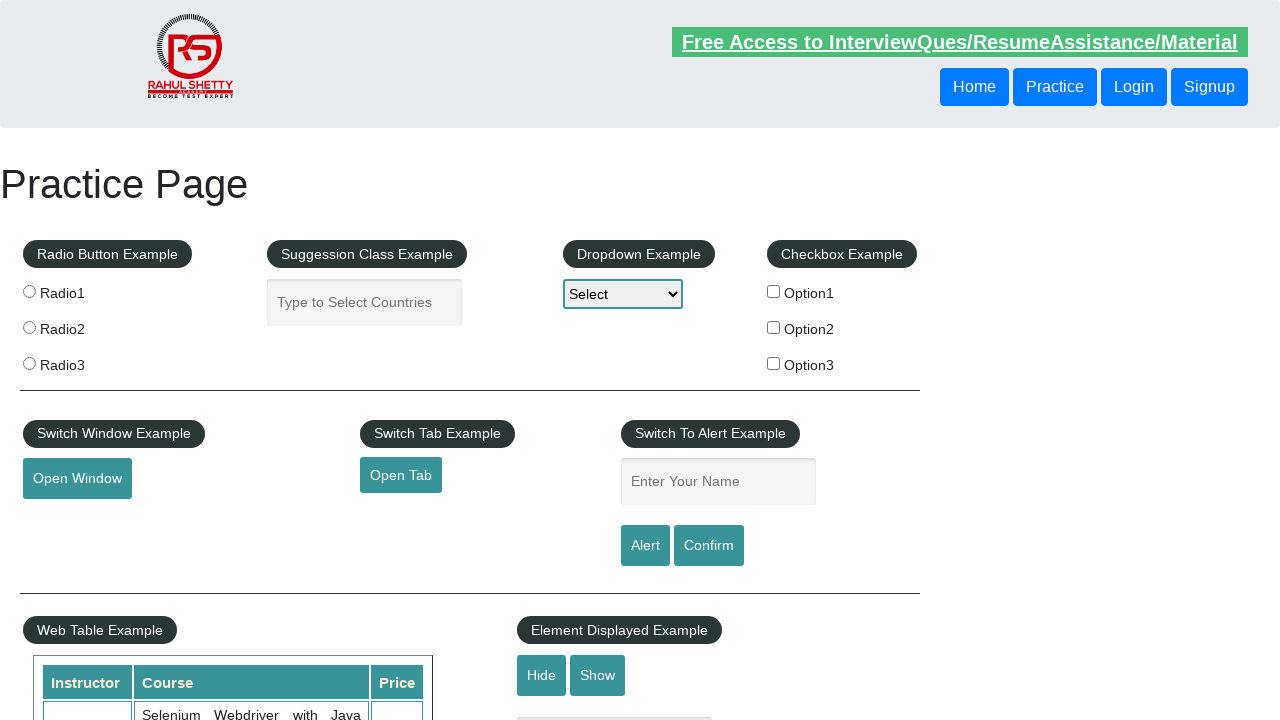

Verified page https://jmeter.apache.org/ is fully loaded
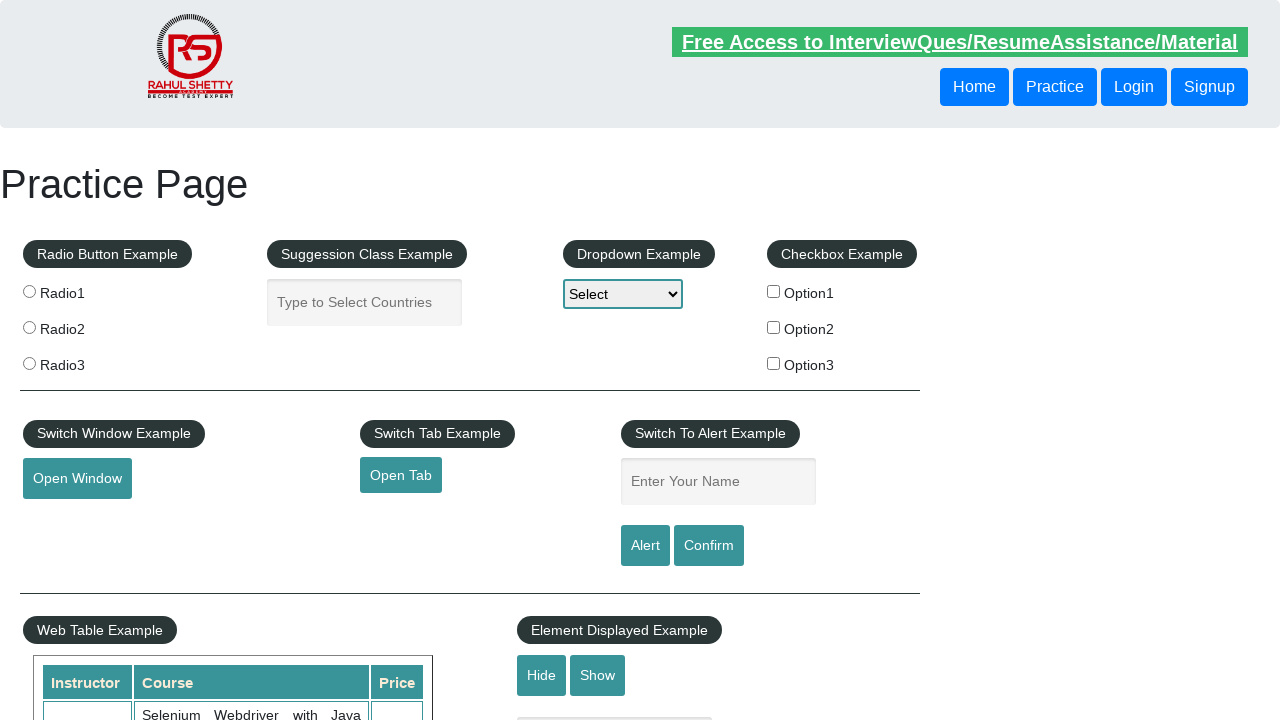

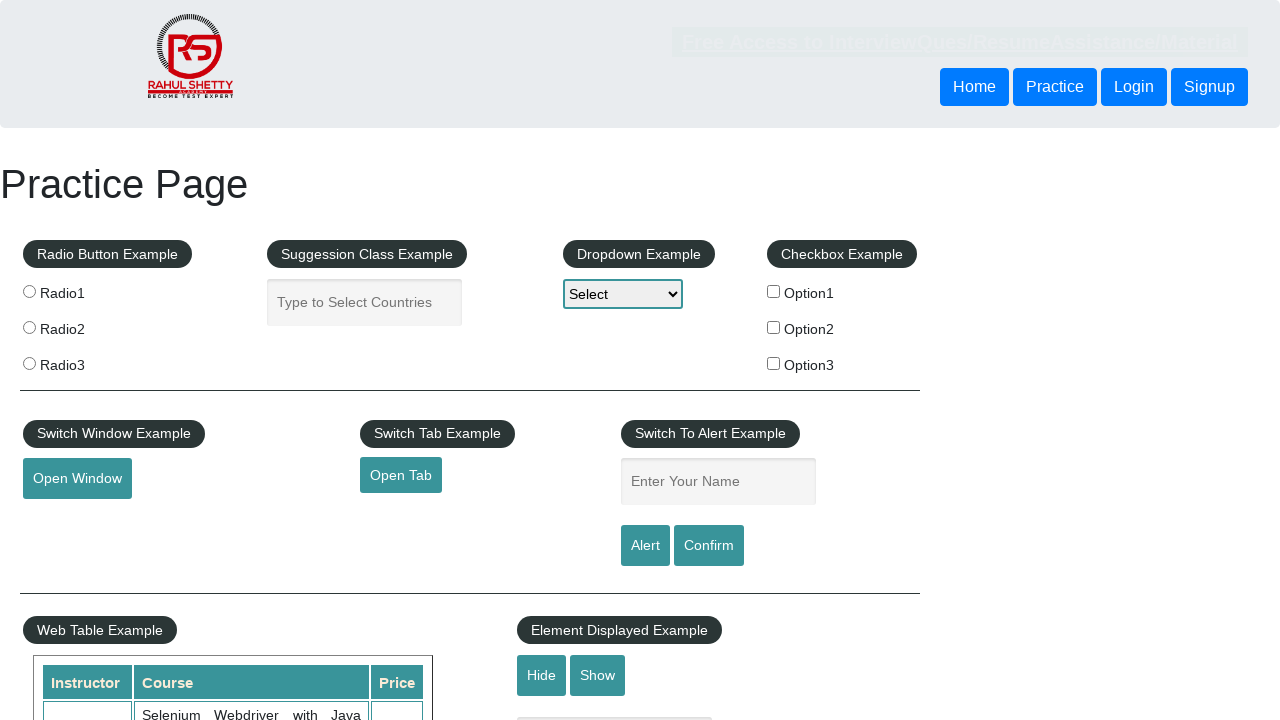